Navigates to Flipkart homepage and verifies the page loads successfully by maximizing the browser window.

Starting URL: https://www.flipkart.com/

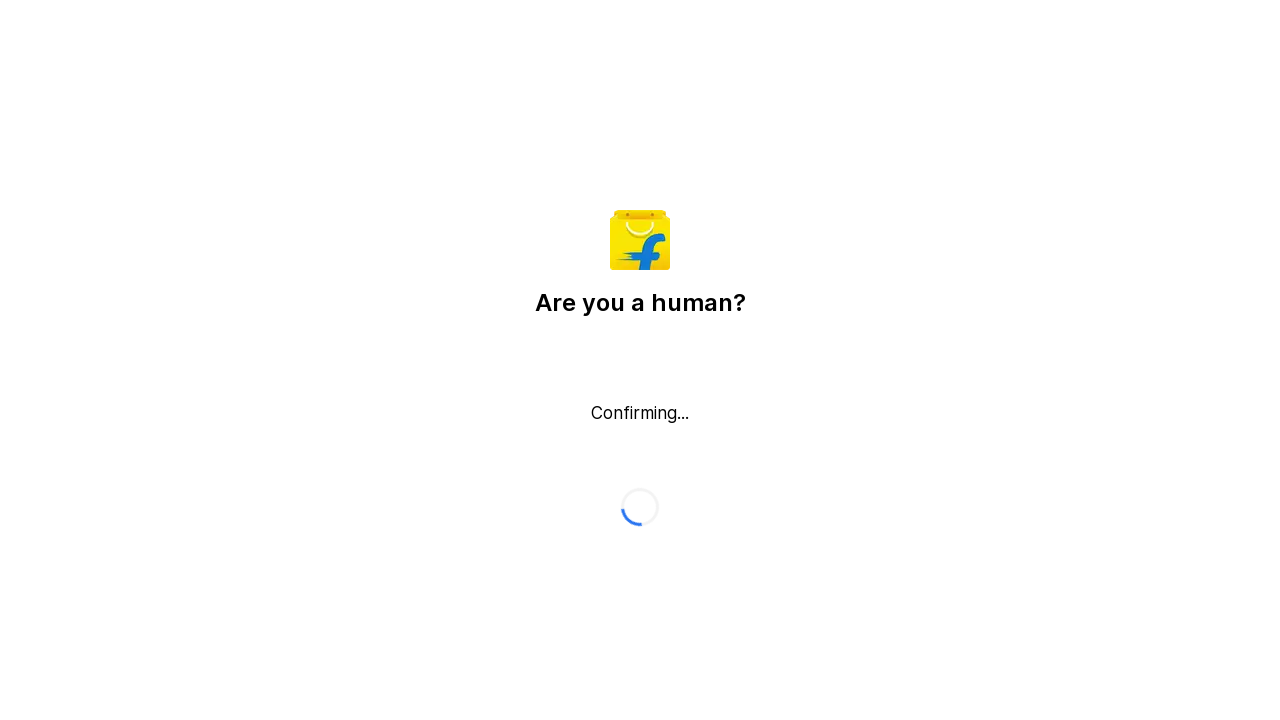

Navigated to Flipkart homepage
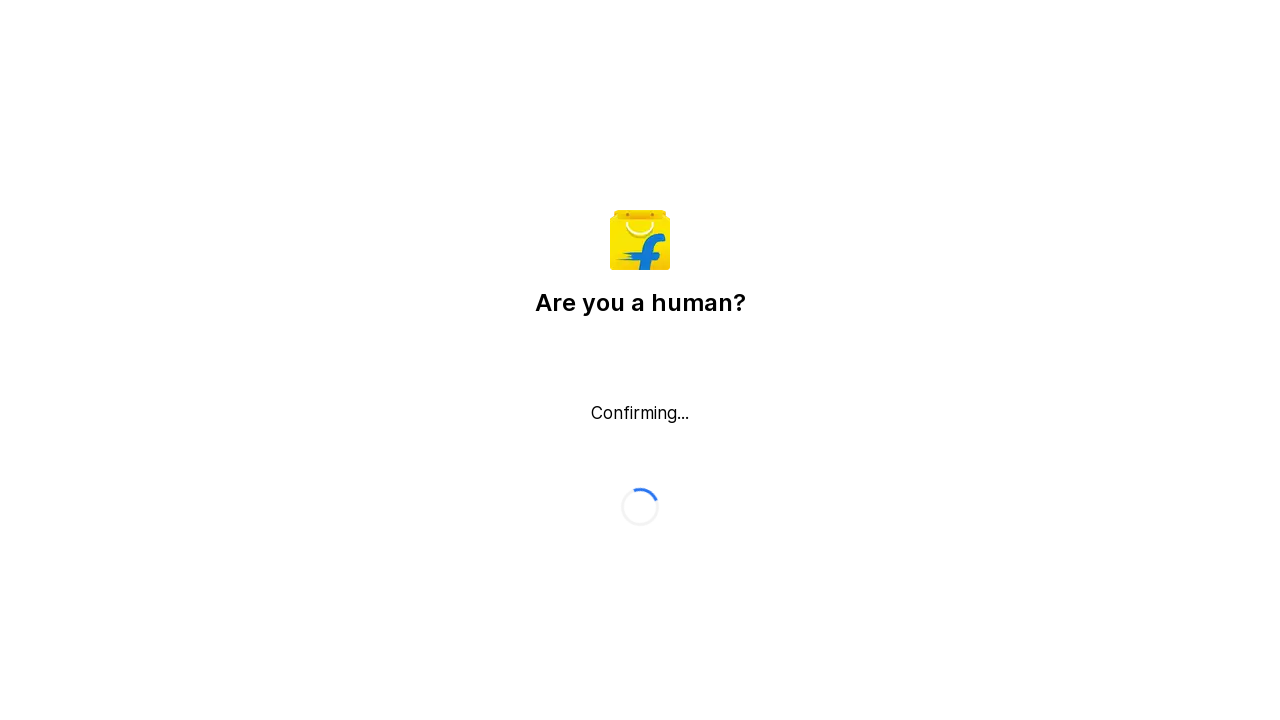

Maximized browser window to 1920x1080
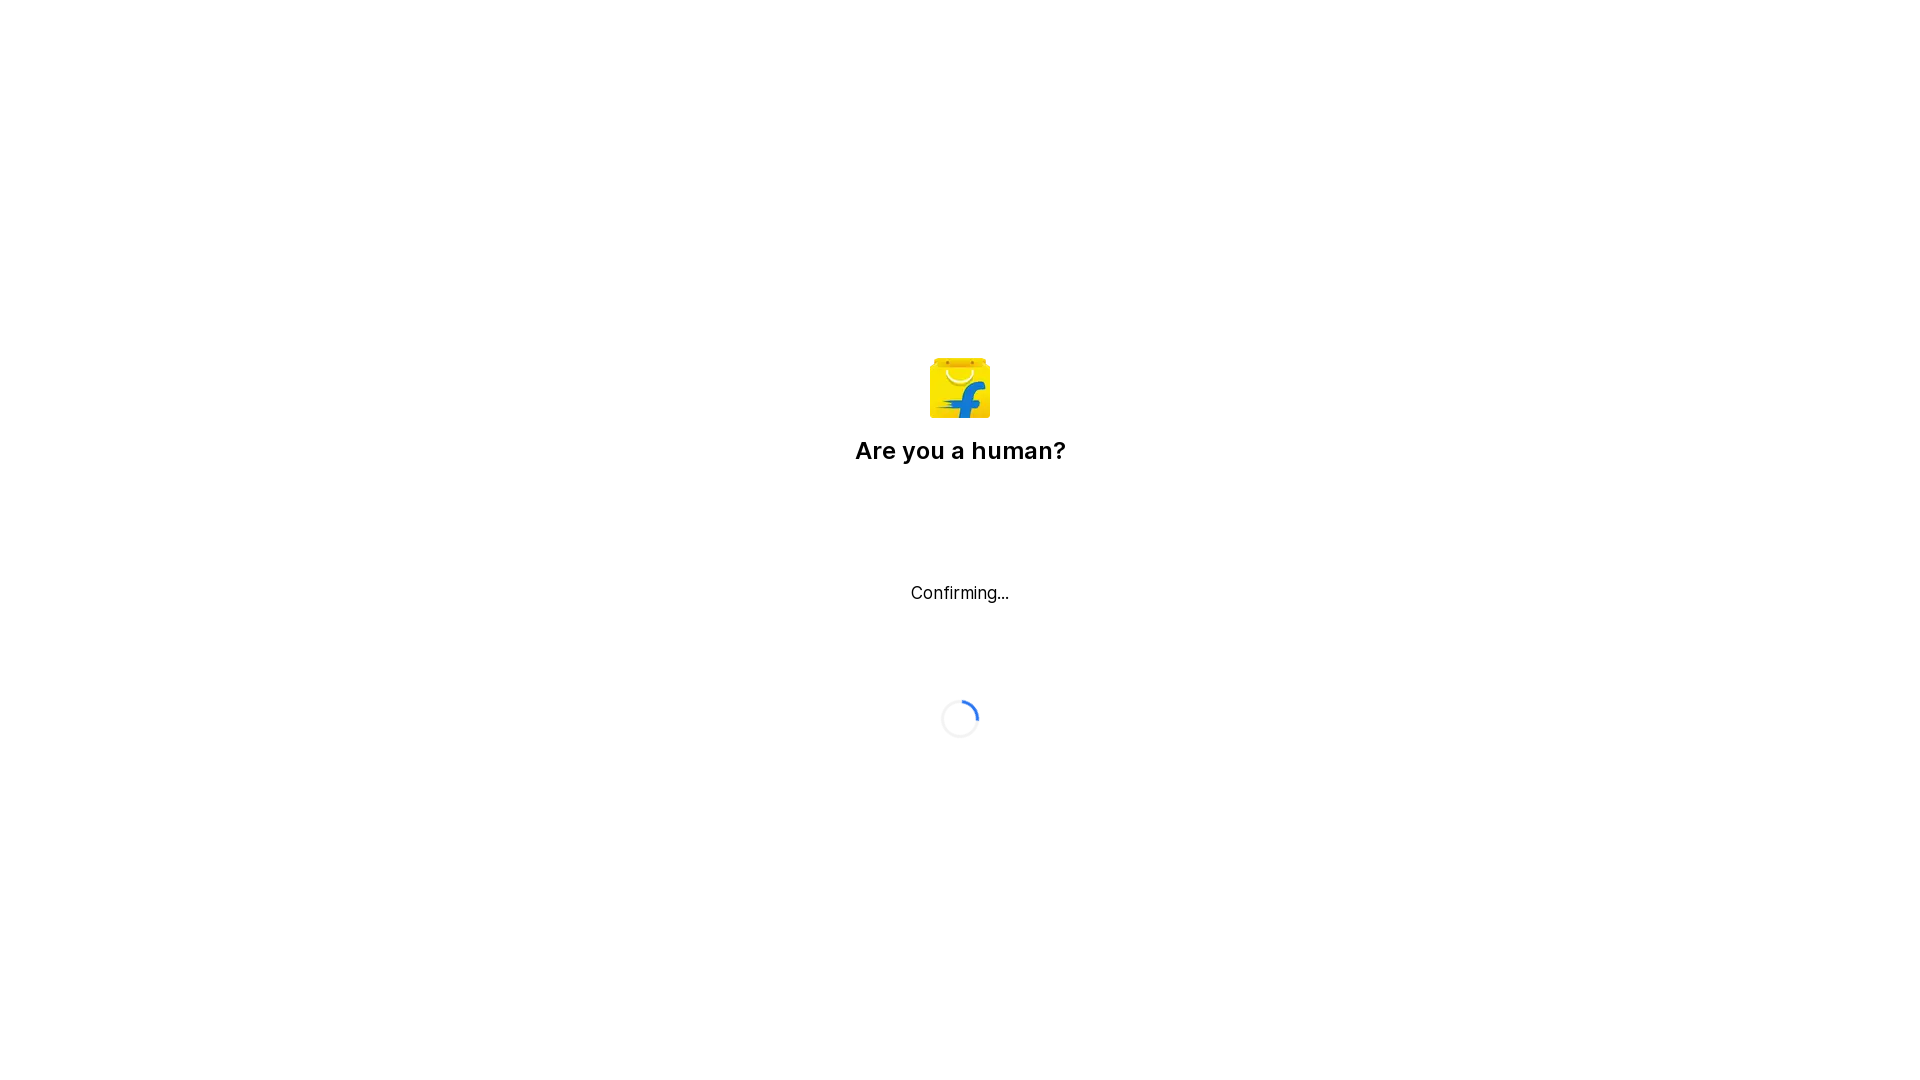

Page fully loaded - DOM content ready
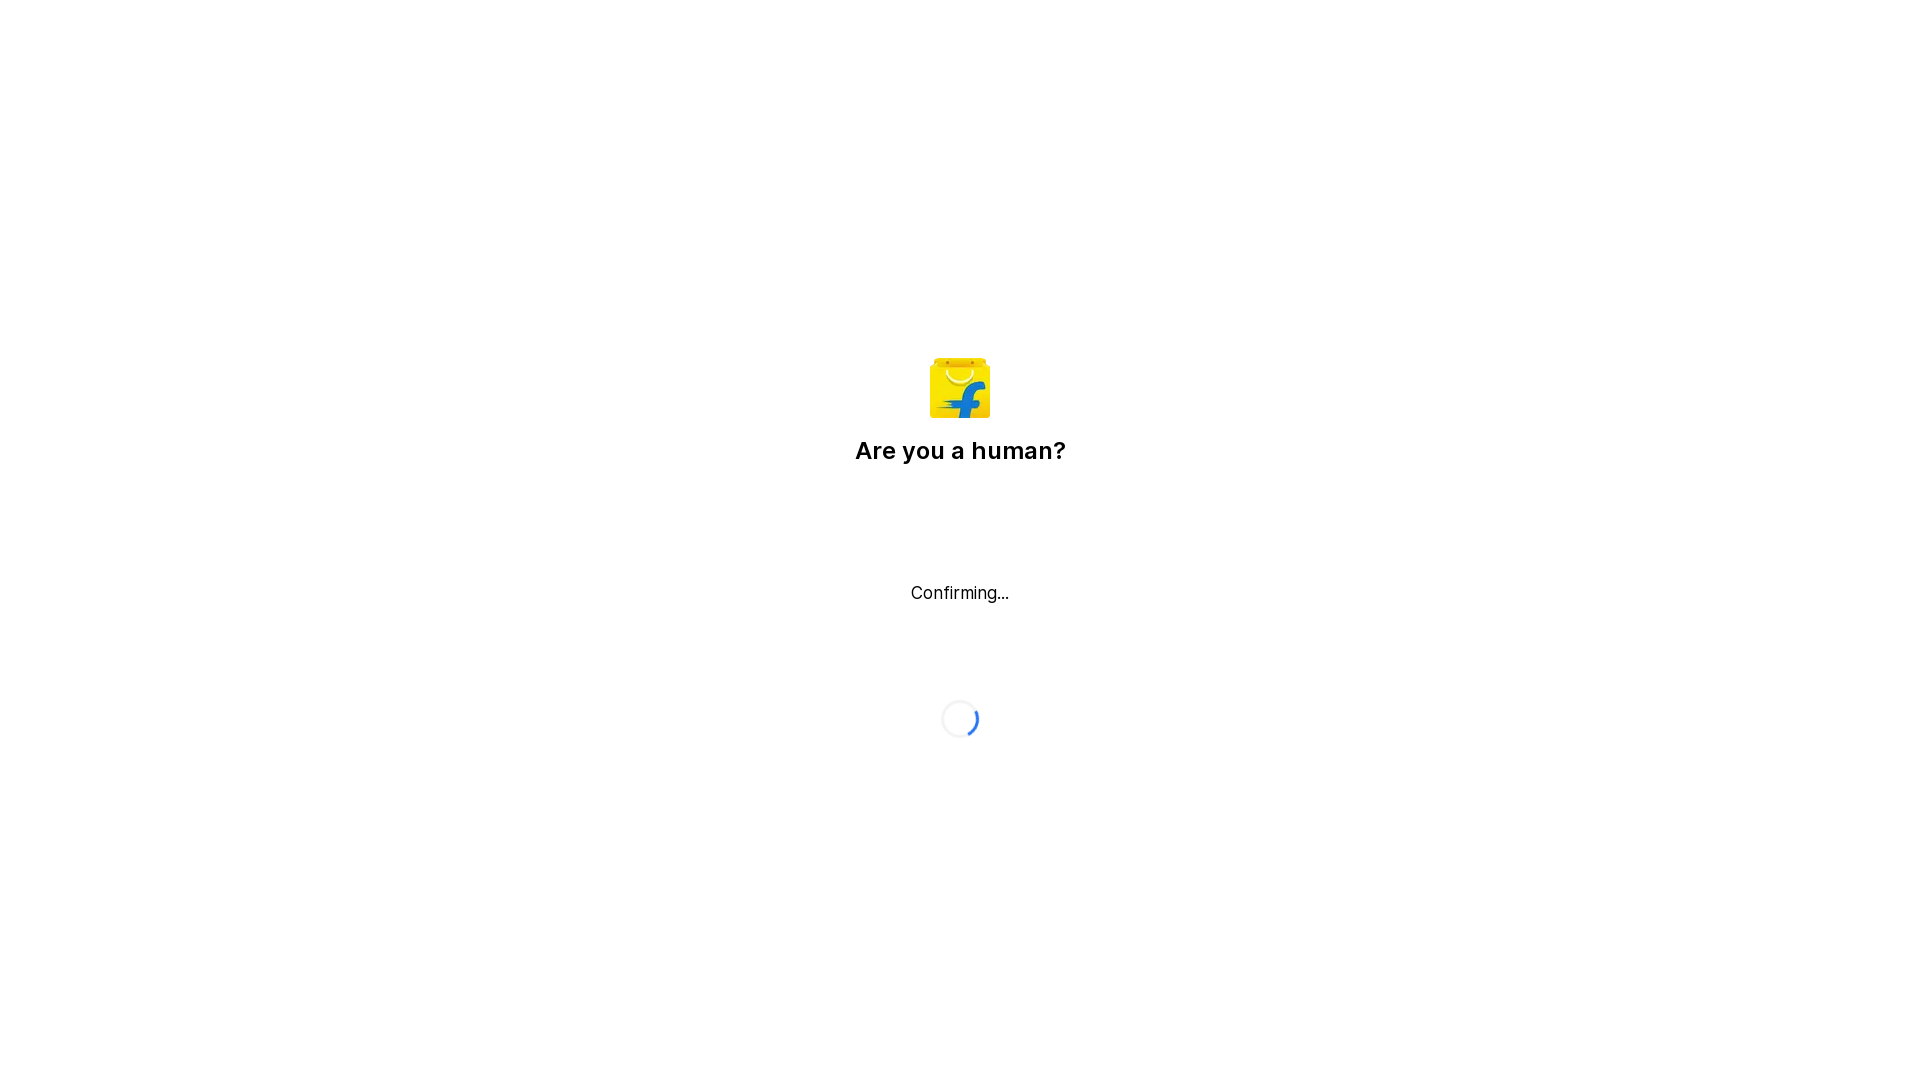

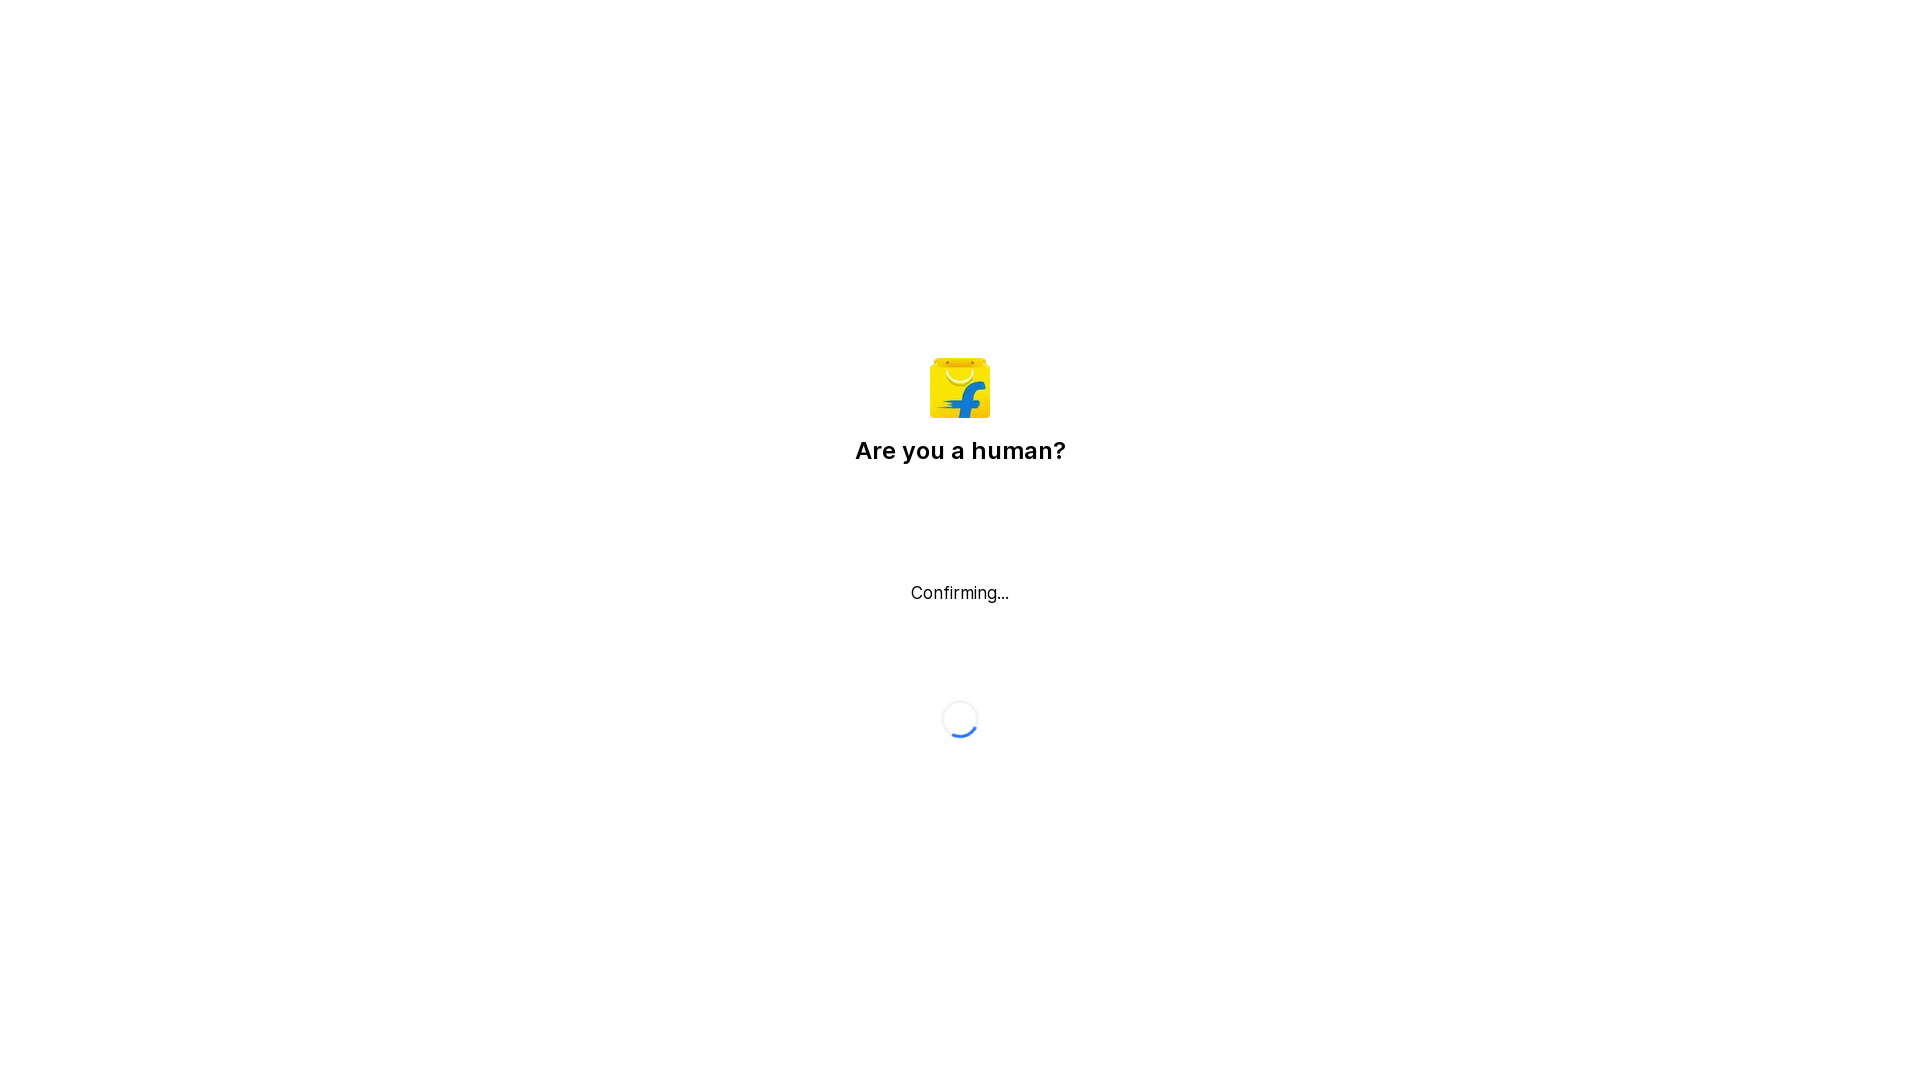